Tests explicit wait functionality by clicking a button that starts a timer and waiting for a text element to become visible

Starting URL: http://seleniumpractise.blogspot.com/2016/08/how-to-use-explicit-wait-in-selenium.html

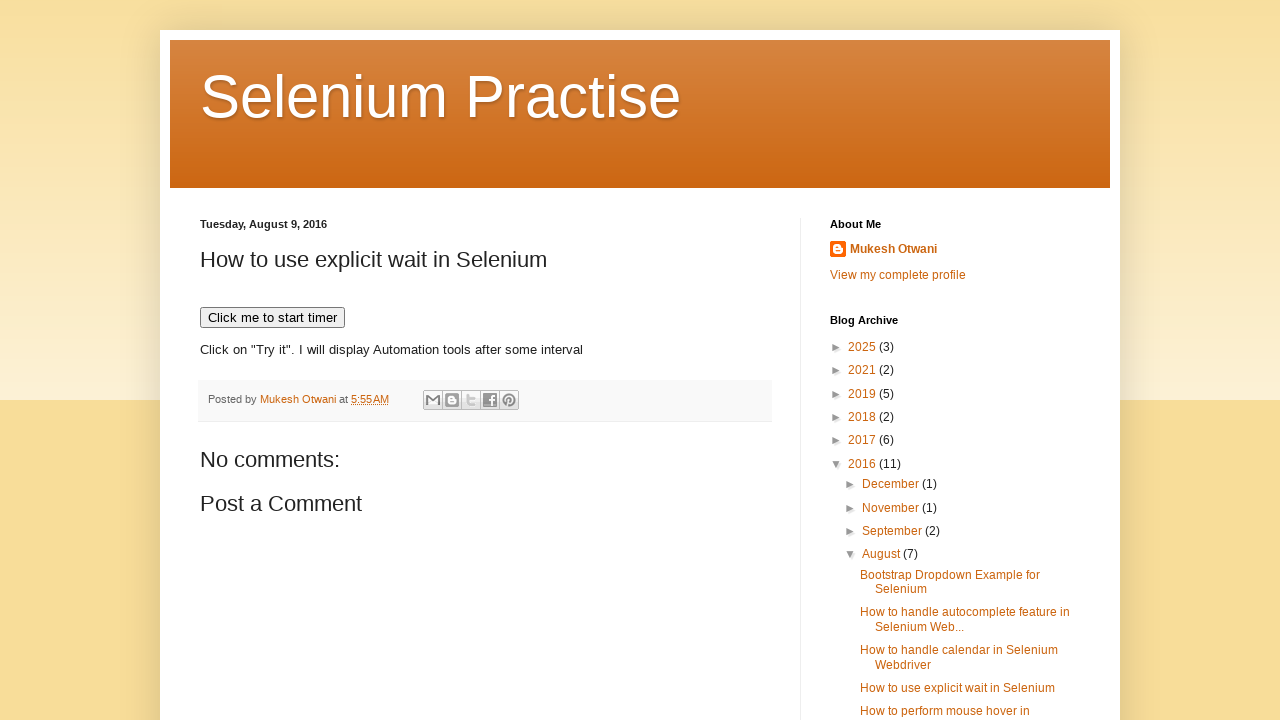

Navigated to explicit wait practice page
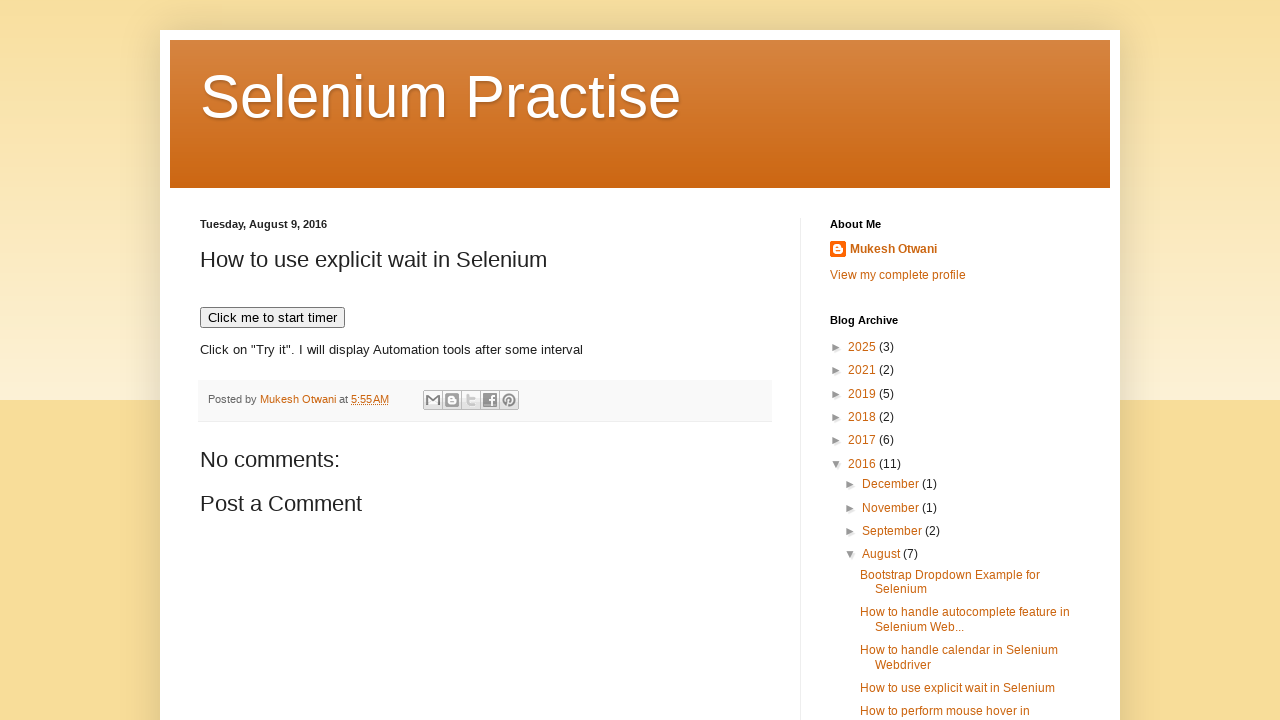

Clicked button to start timer at (272, 318) on xpath=//button[text()='Click me to start timer']
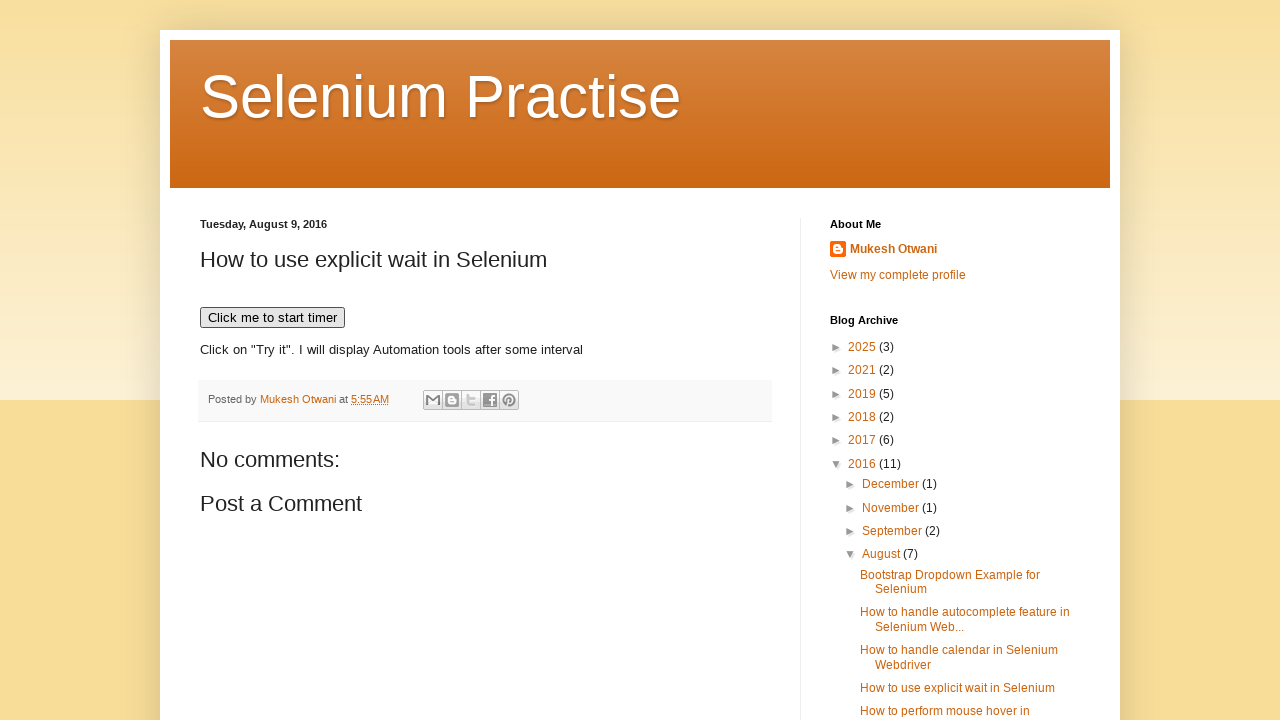

WebDriver text element became visible after explicit wait
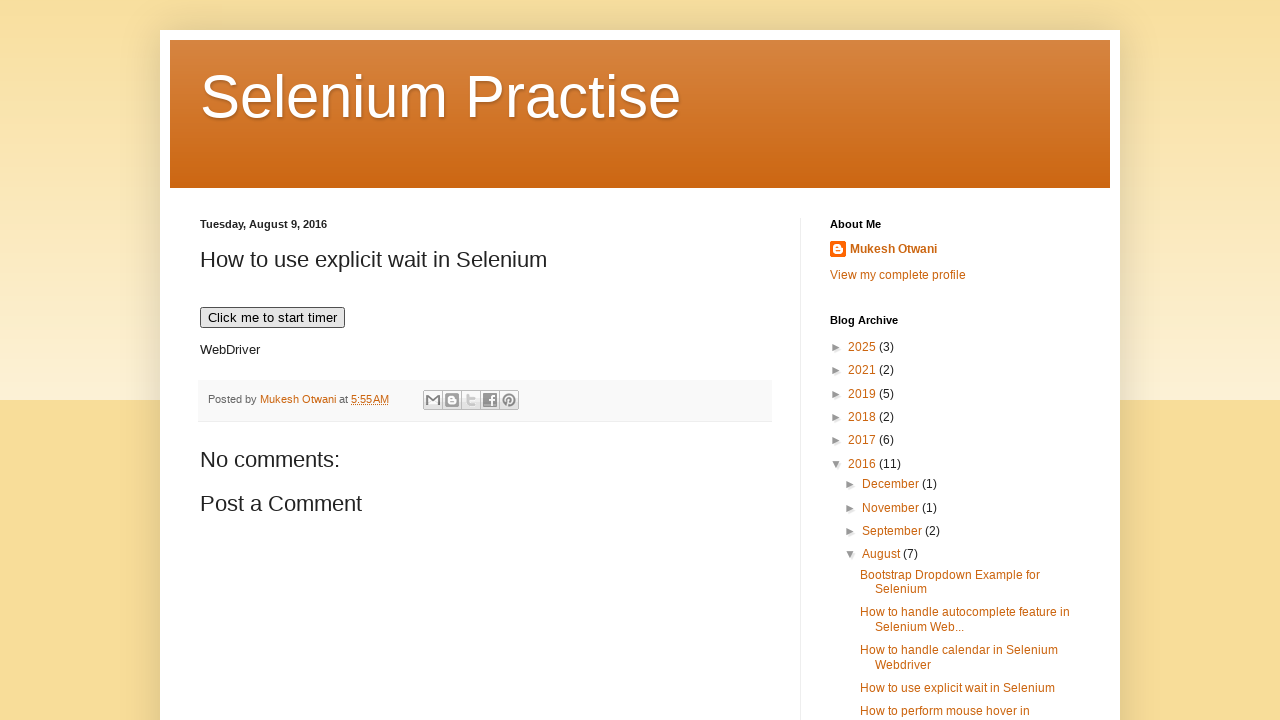

Verified WebDriver element is visible
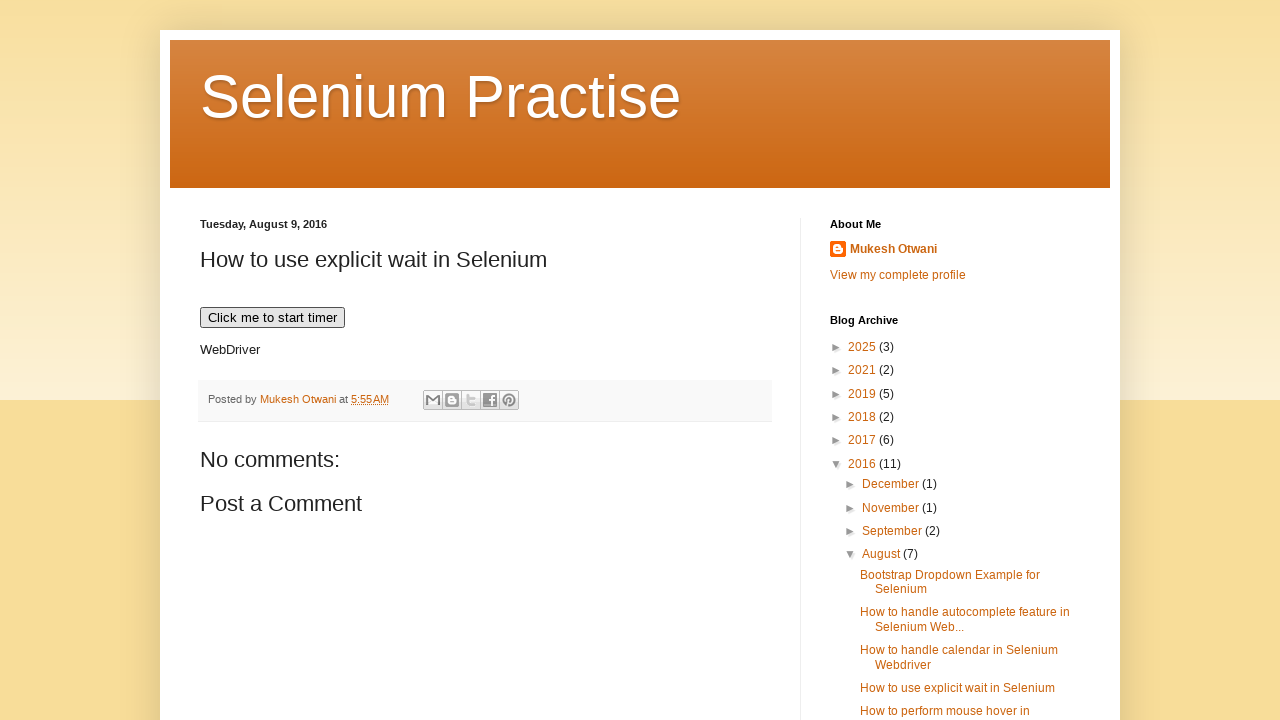

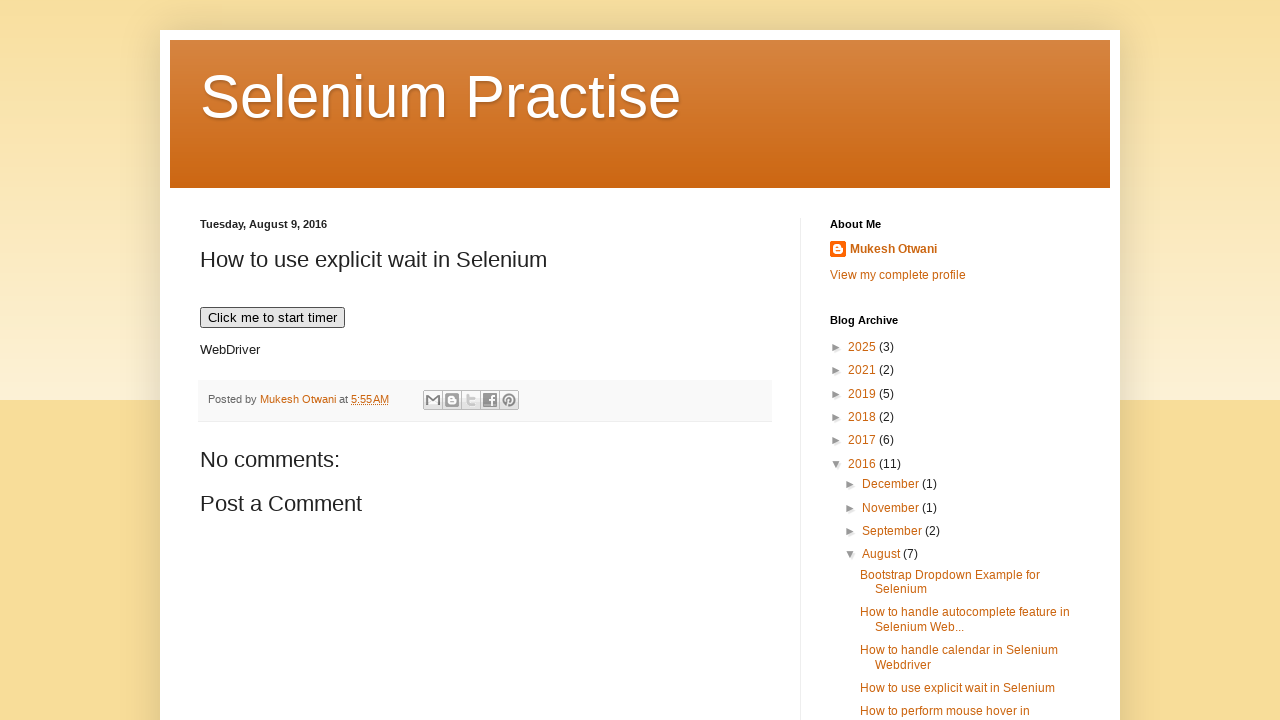